Navigates to Python.org homepage and verifies that event information is displayed in the event widget section

Starting URL: https://www.python.org/

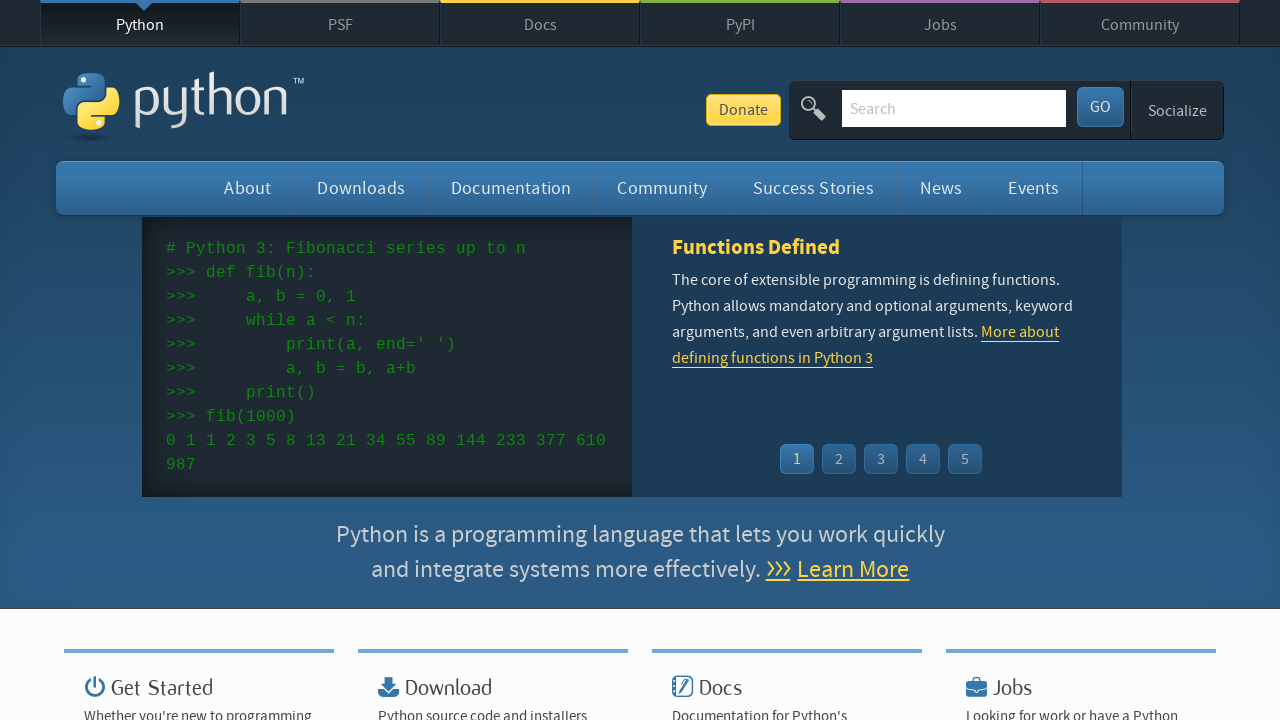

Navigated to Python.org homepage
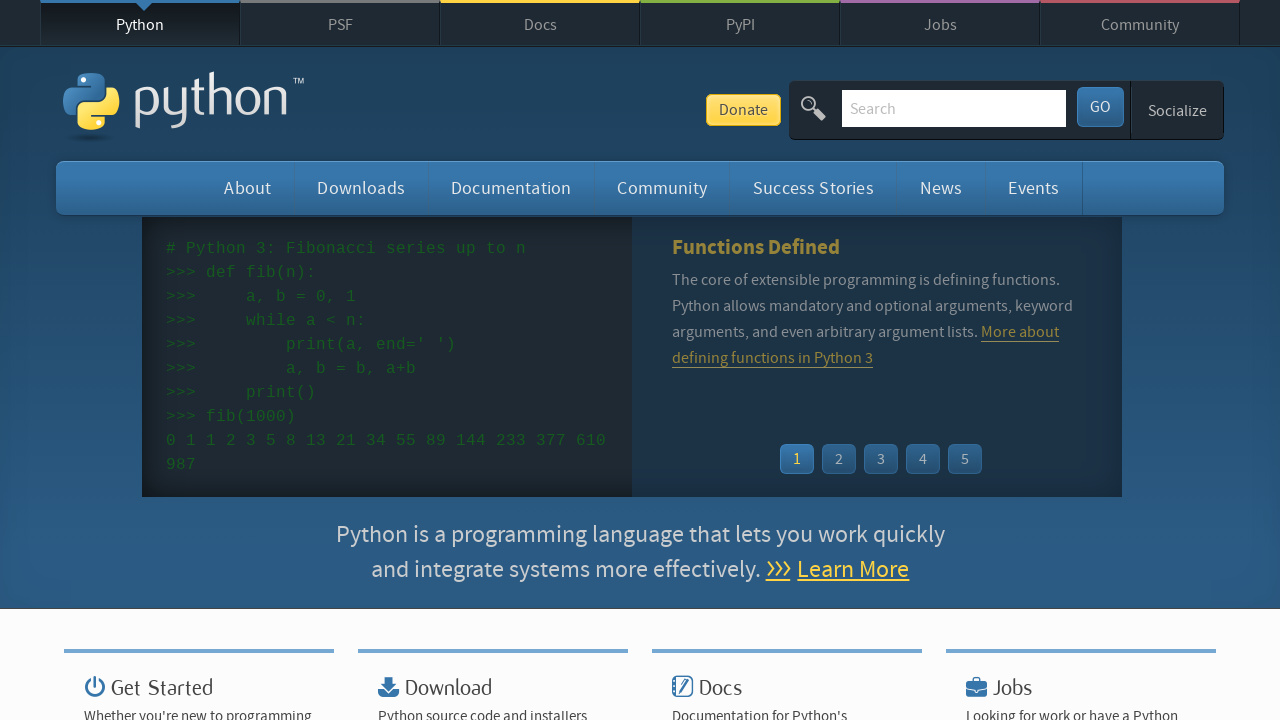

Event widget time elements loaded
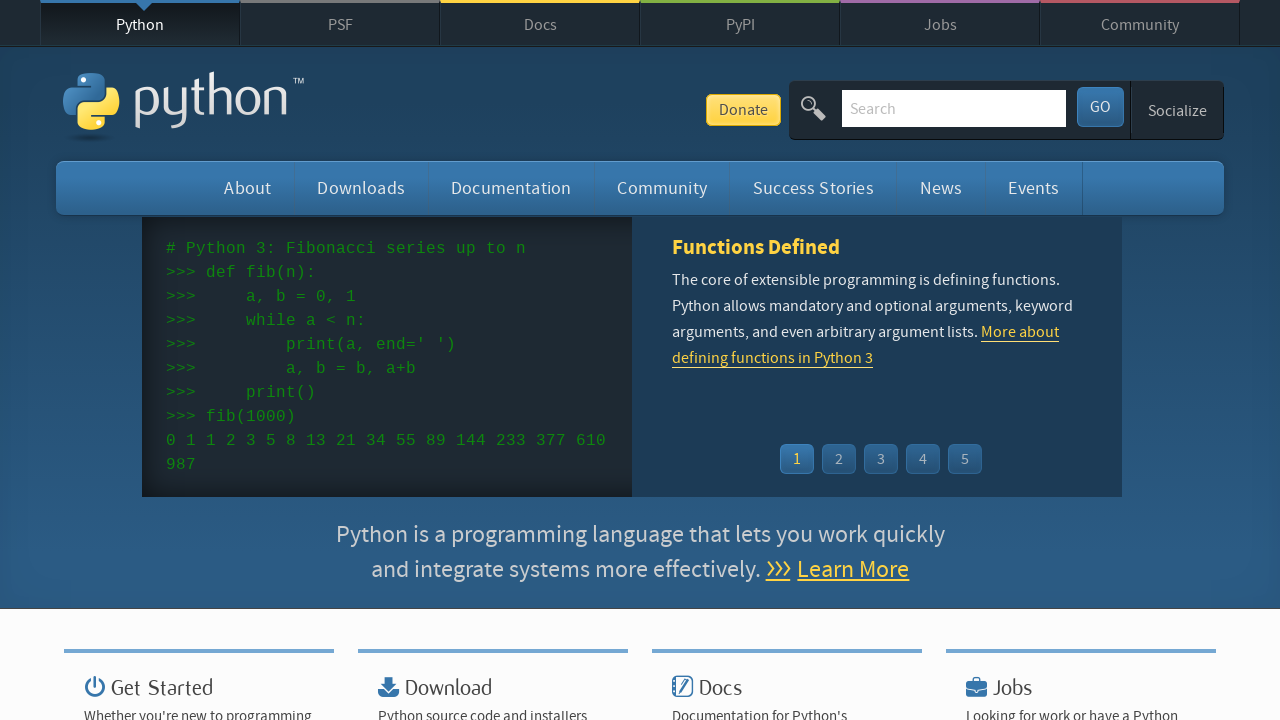

Event widget title links loaded
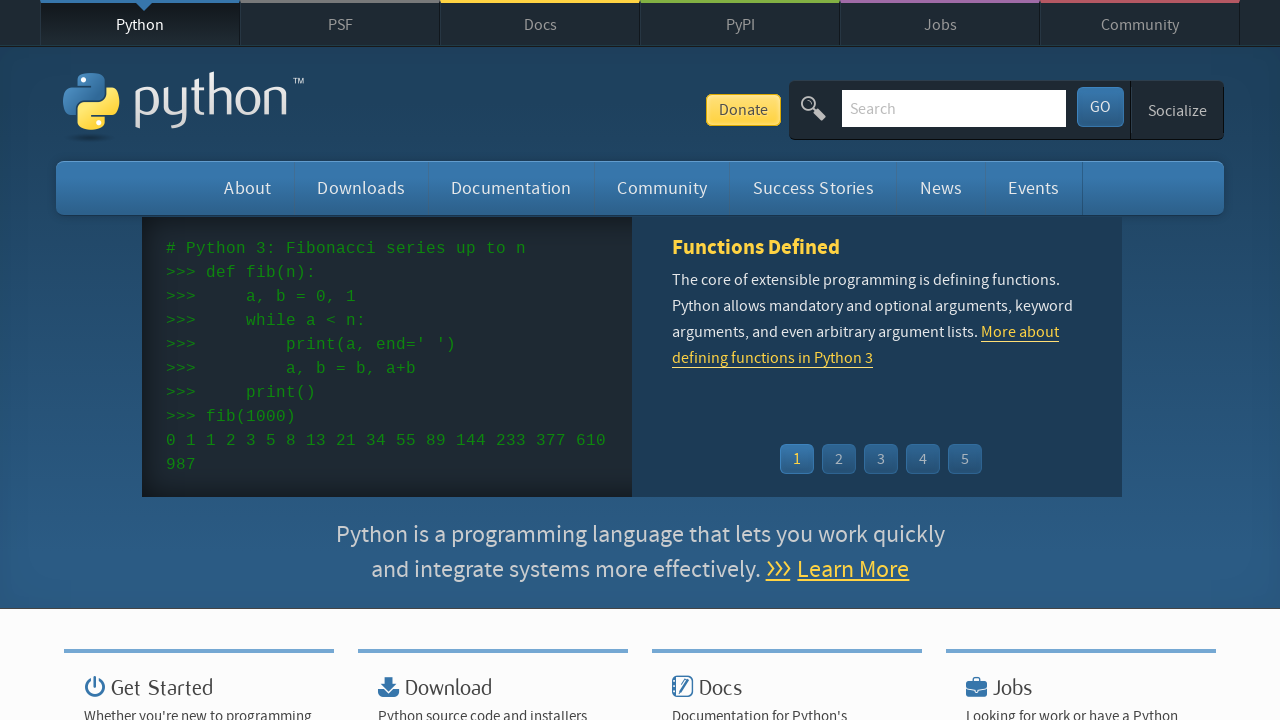

Retrieved all event dates from widget
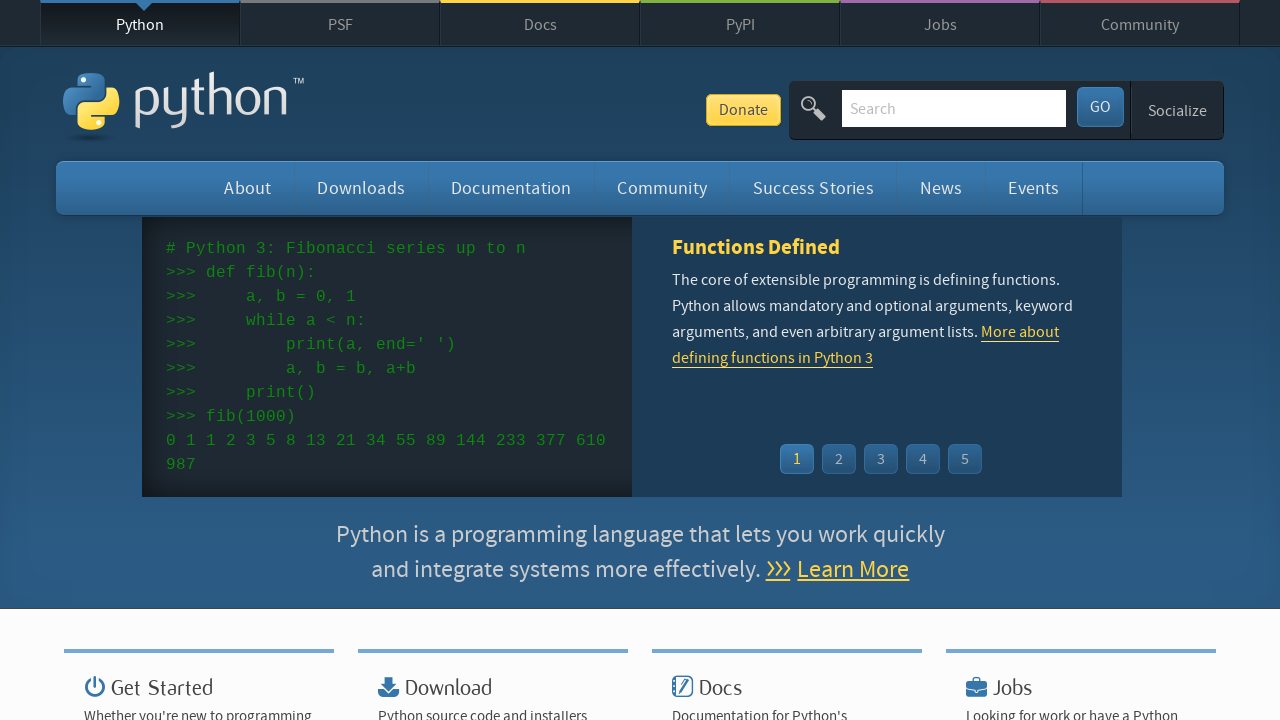

Retrieved all event titles from widget
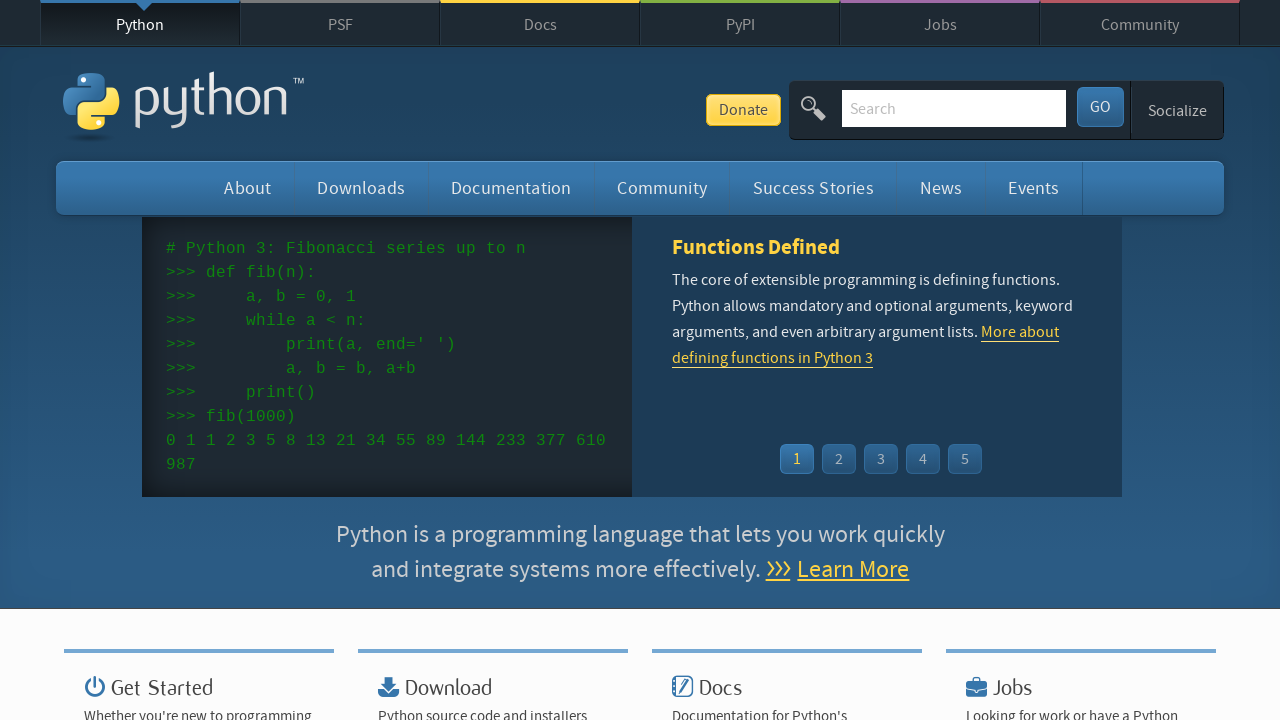

Verified that event dates are present (count: 5)
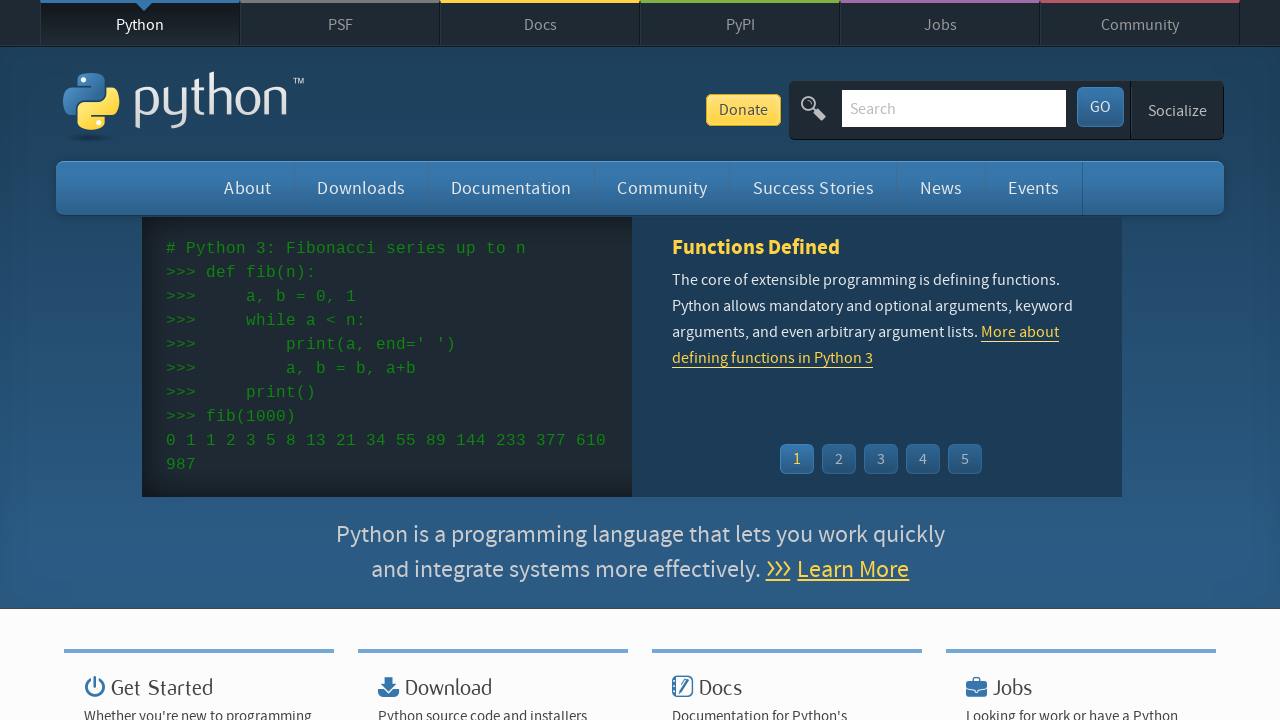

Verified that event titles are present (count: 5)
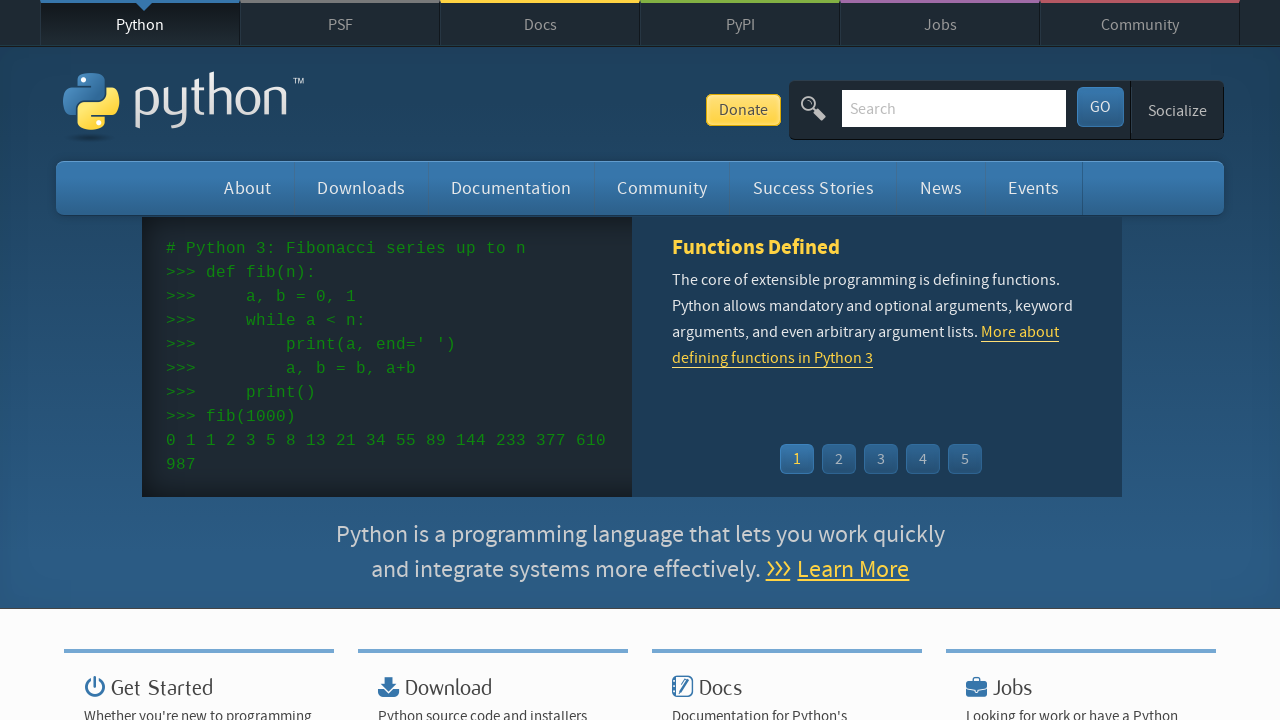

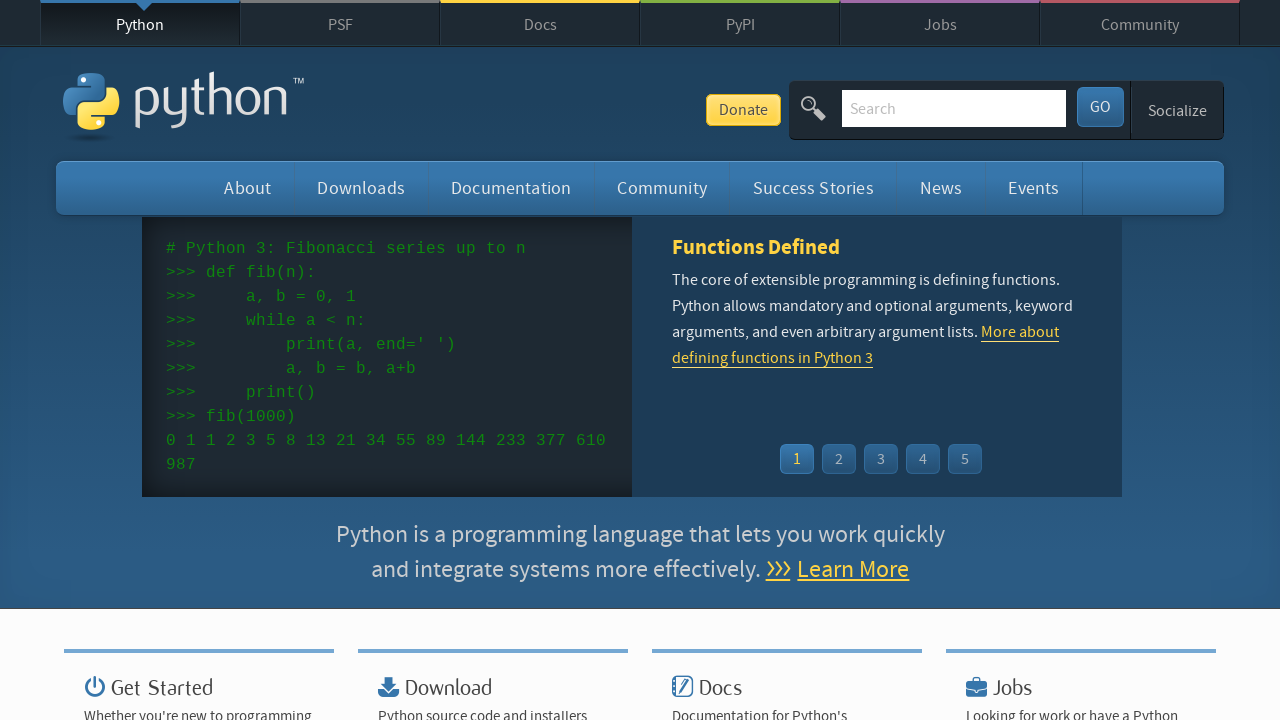